Tests various UI elements on a travel booking form including checkboxes, radio buttons for trip type, and passenger count selection

Starting URL: https://rahulshettyacademy.com/dropdownsPractise/

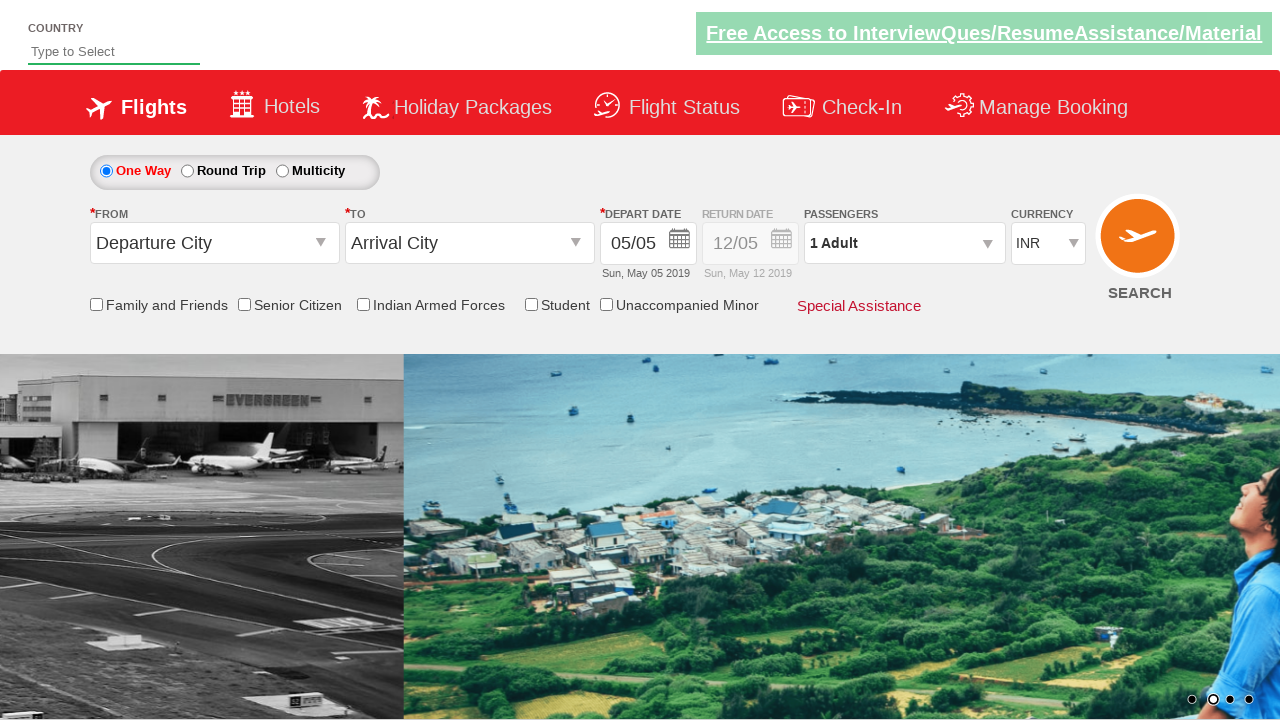

Verified Armed Forces checkbox is initially unchecked
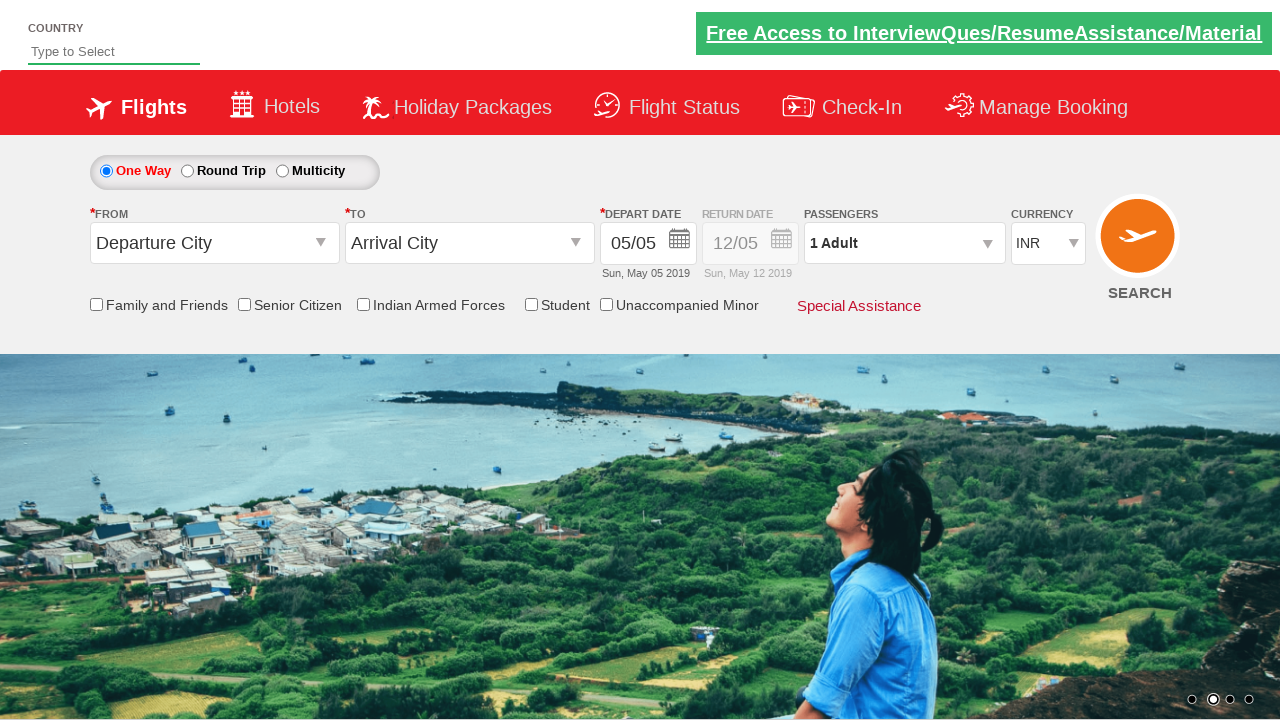

Clicked Armed Forces checkbox at (363, 304) on input[id*='chk_IndArm']
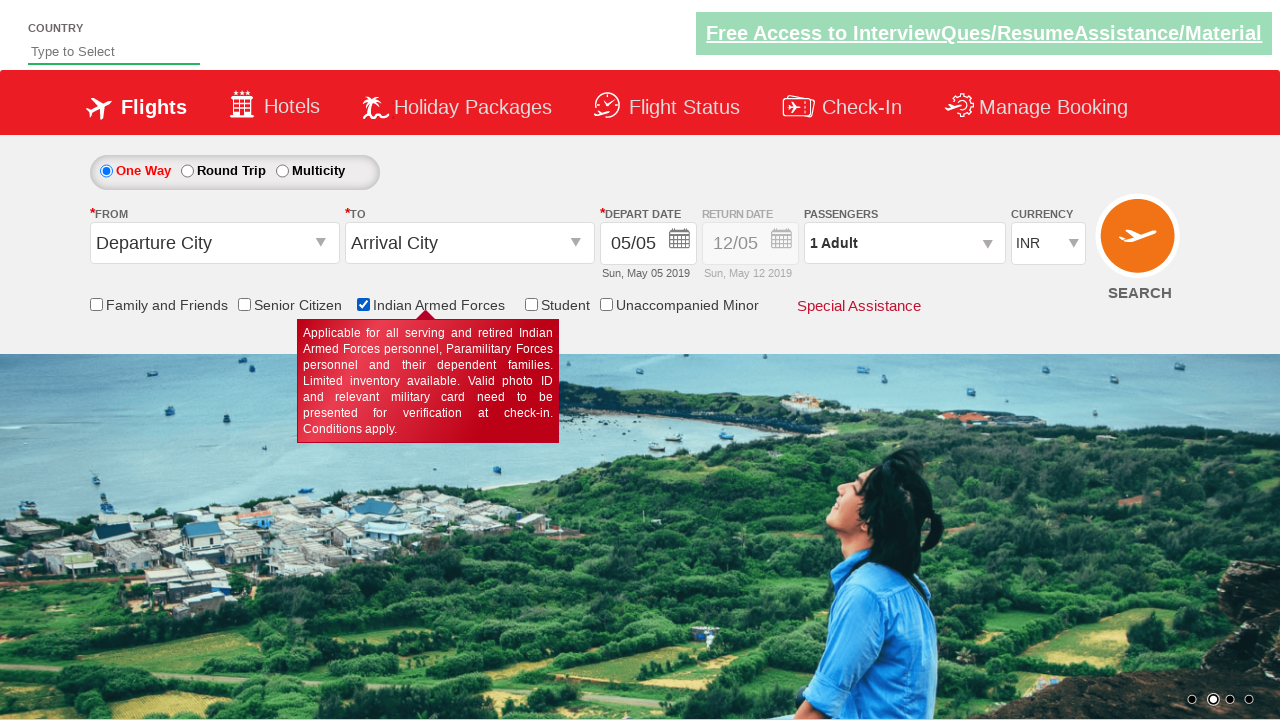

Verified Armed Forces checkbox is now checked
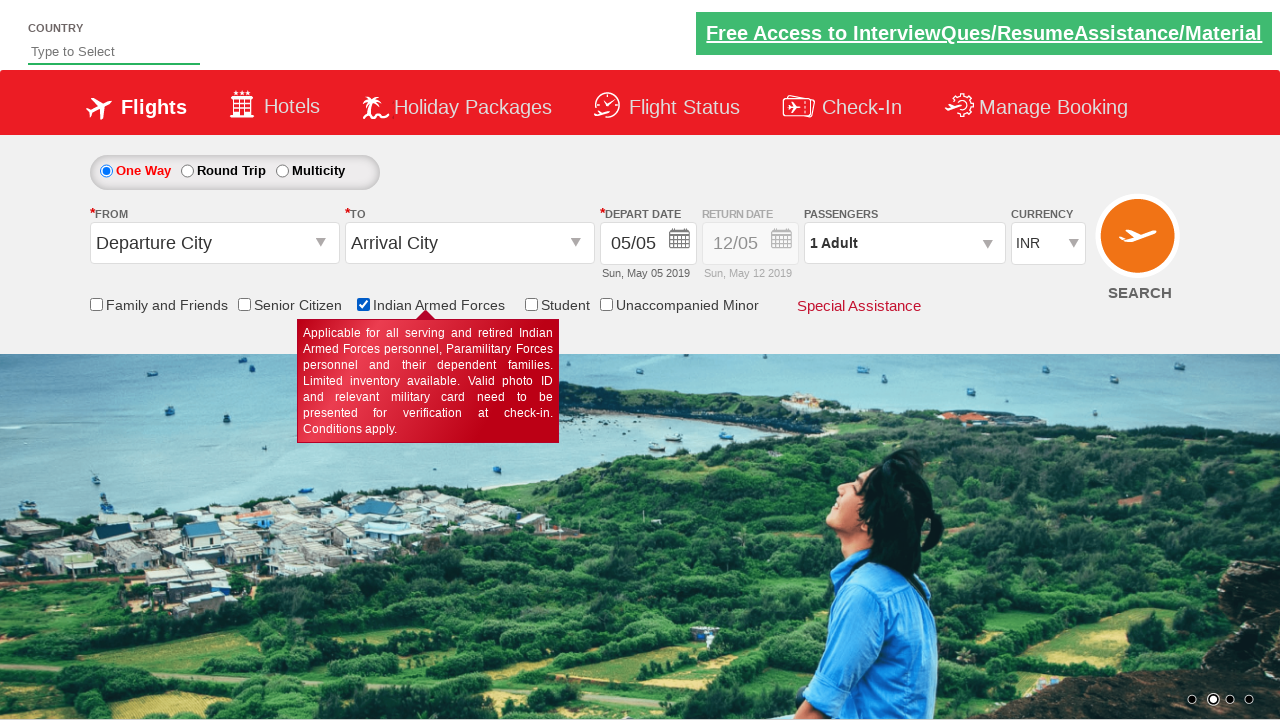

Clicked round trip radio button at (187, 171) on #ctl00_mainContent_rbtnl_Trip_1
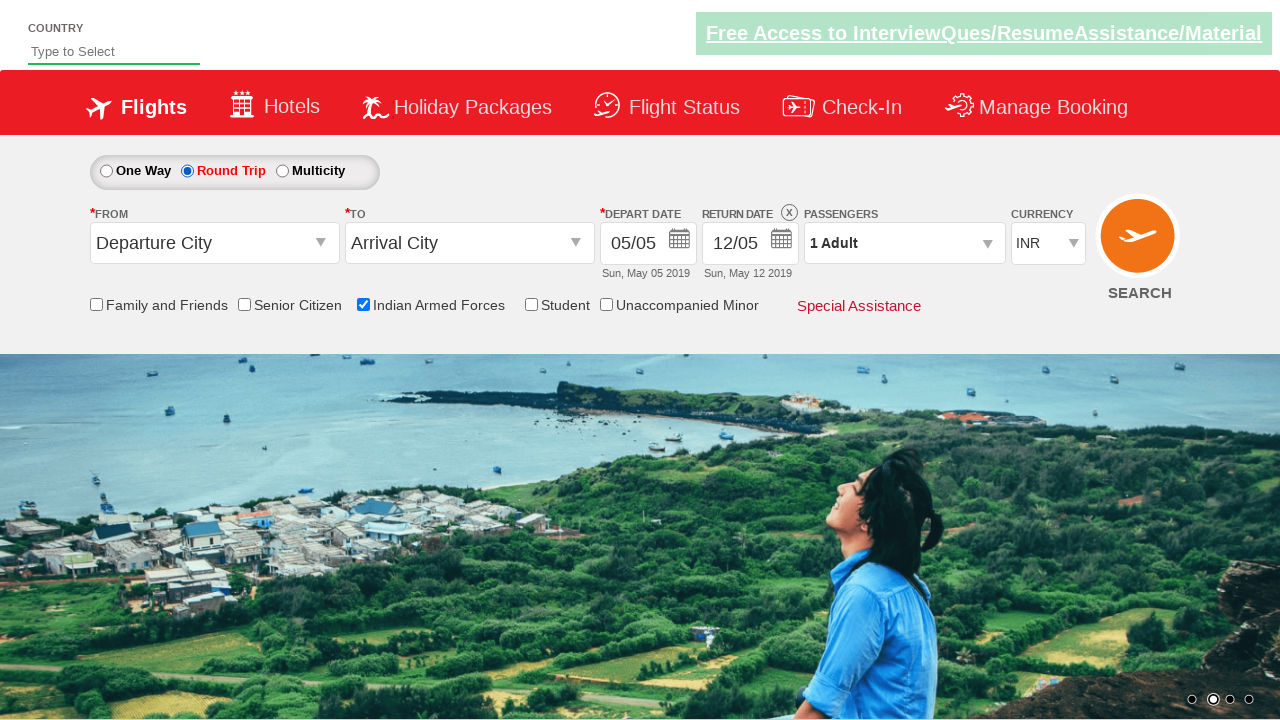

Verified return date section is enabled
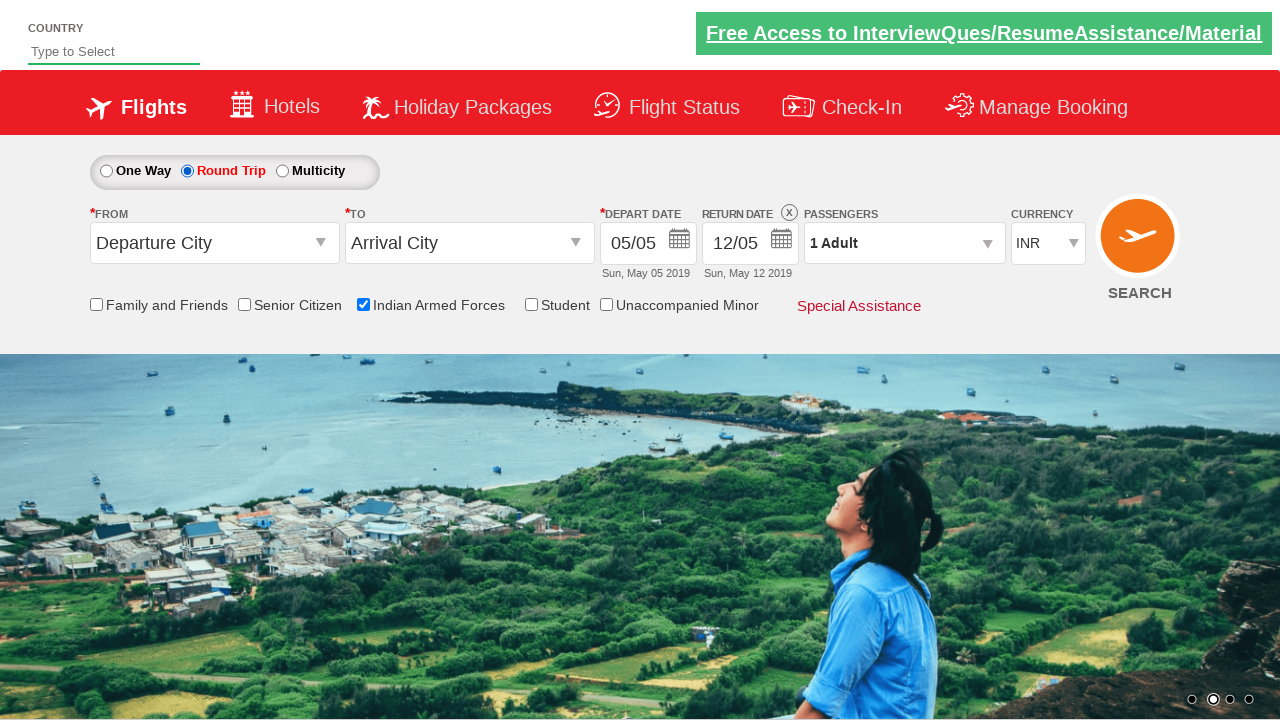

Clicked passenger info dropdown at (904, 243) on #divpaxinfo
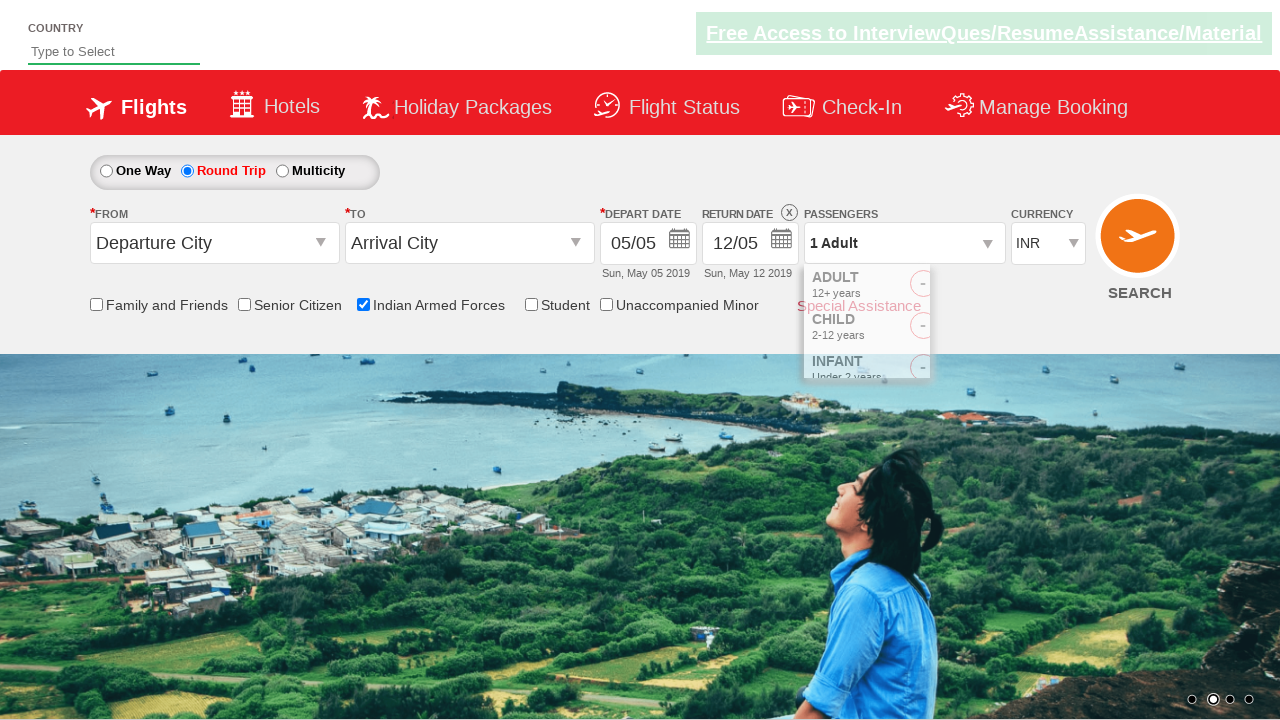

Waited for passenger dropdown to be ready
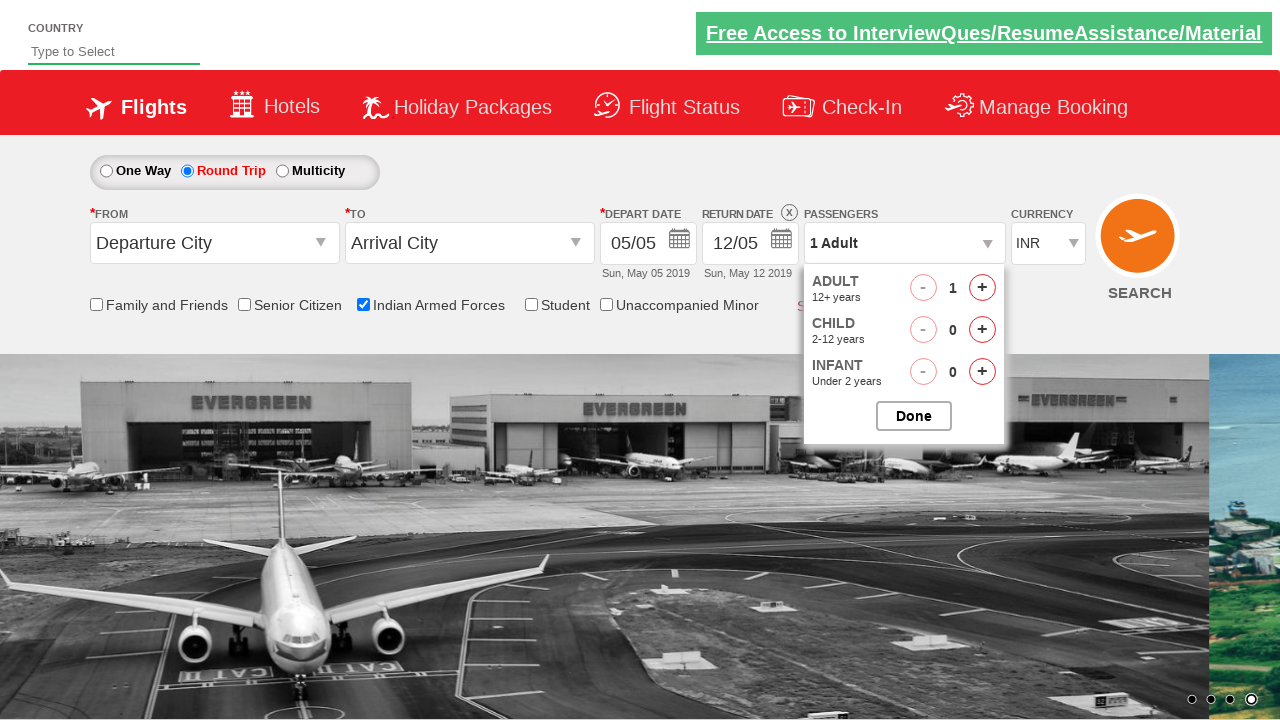

Clicked increase adult count button (iteration 1 of 4) at (982, 288) on #hrefIncAdt
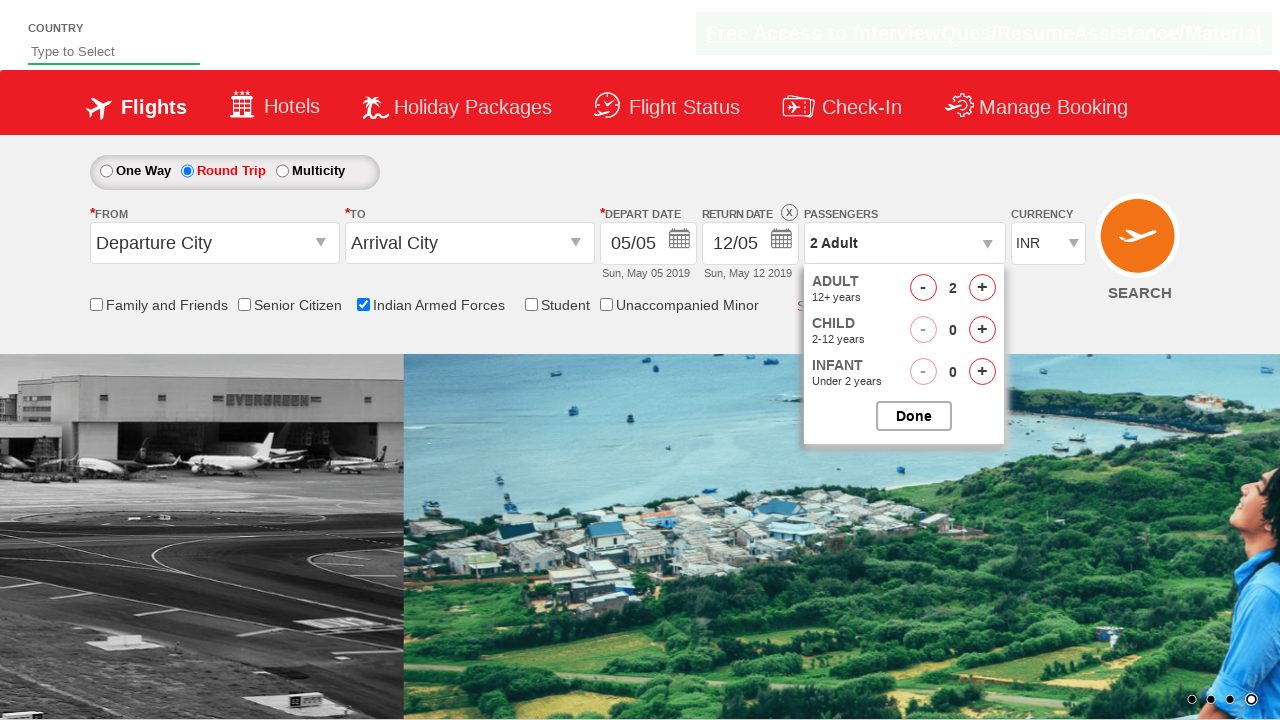

Clicked increase adult count button (iteration 2 of 4) at (982, 288) on #hrefIncAdt
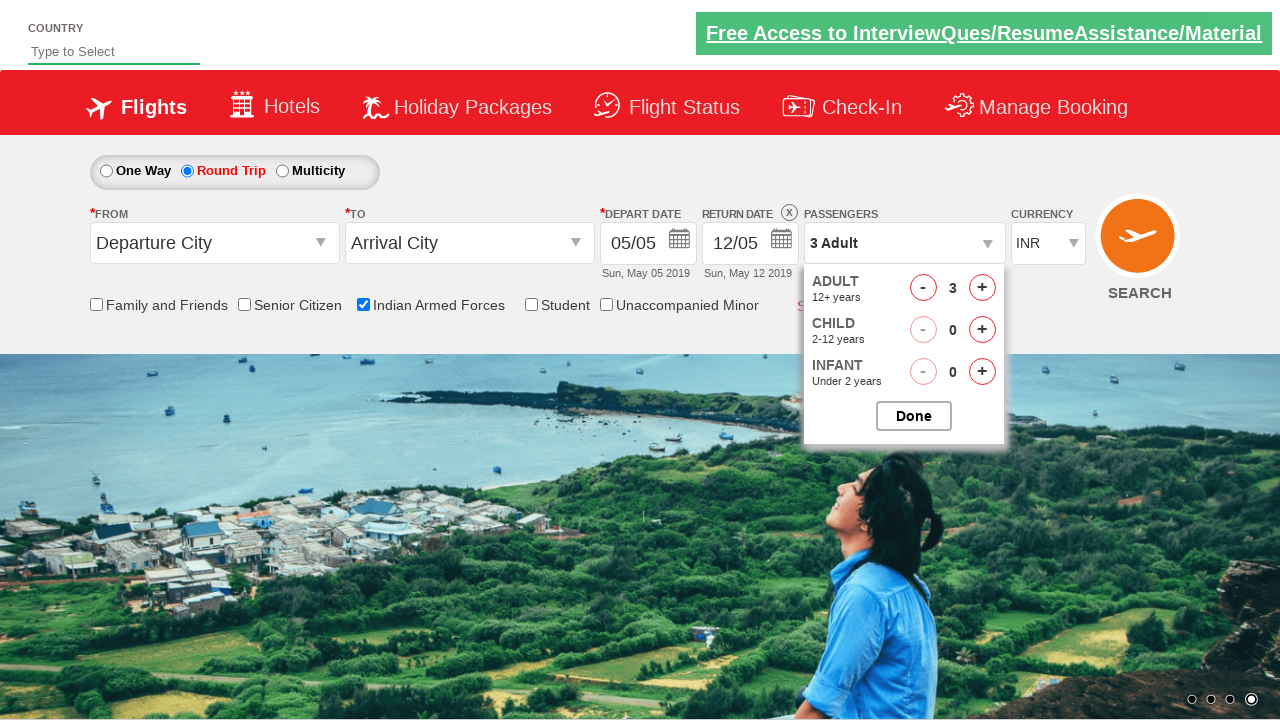

Clicked increase adult count button (iteration 3 of 4) at (982, 288) on #hrefIncAdt
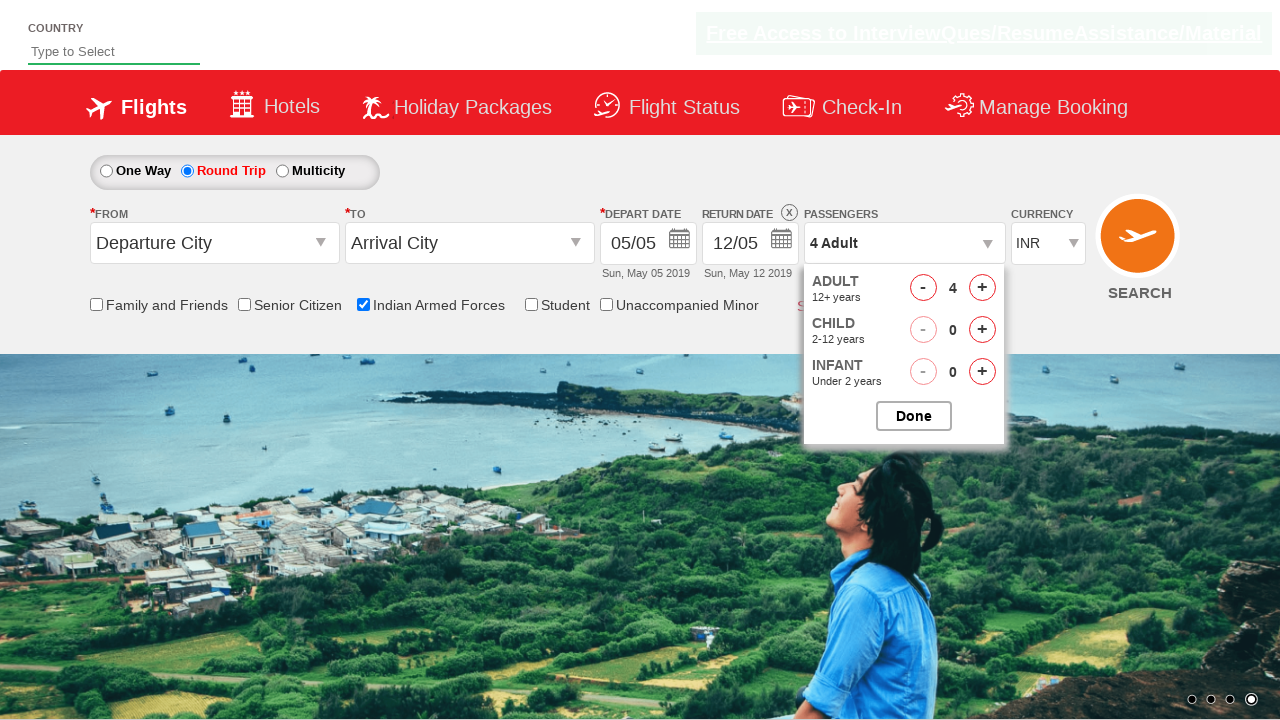

Clicked increase adult count button (iteration 4 of 4) at (982, 288) on #hrefIncAdt
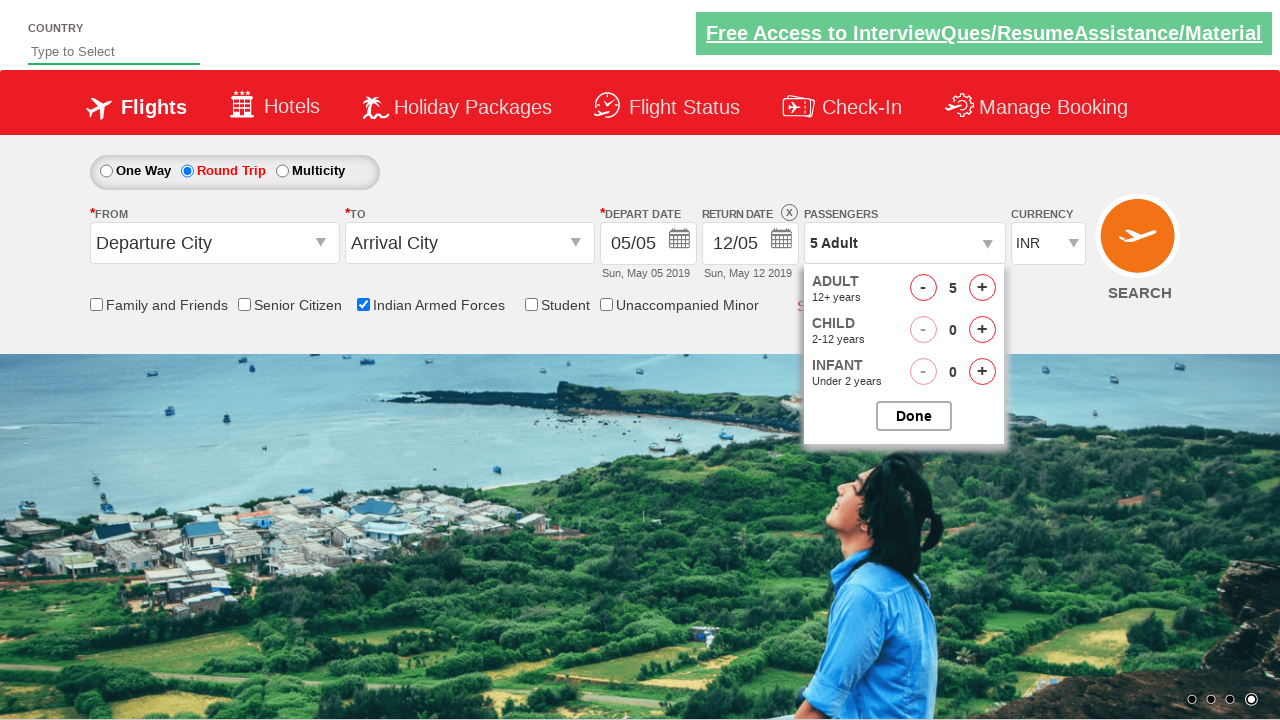

Clicked button to close passenger selection dropdown at (914, 416) on #btnclosepaxoption
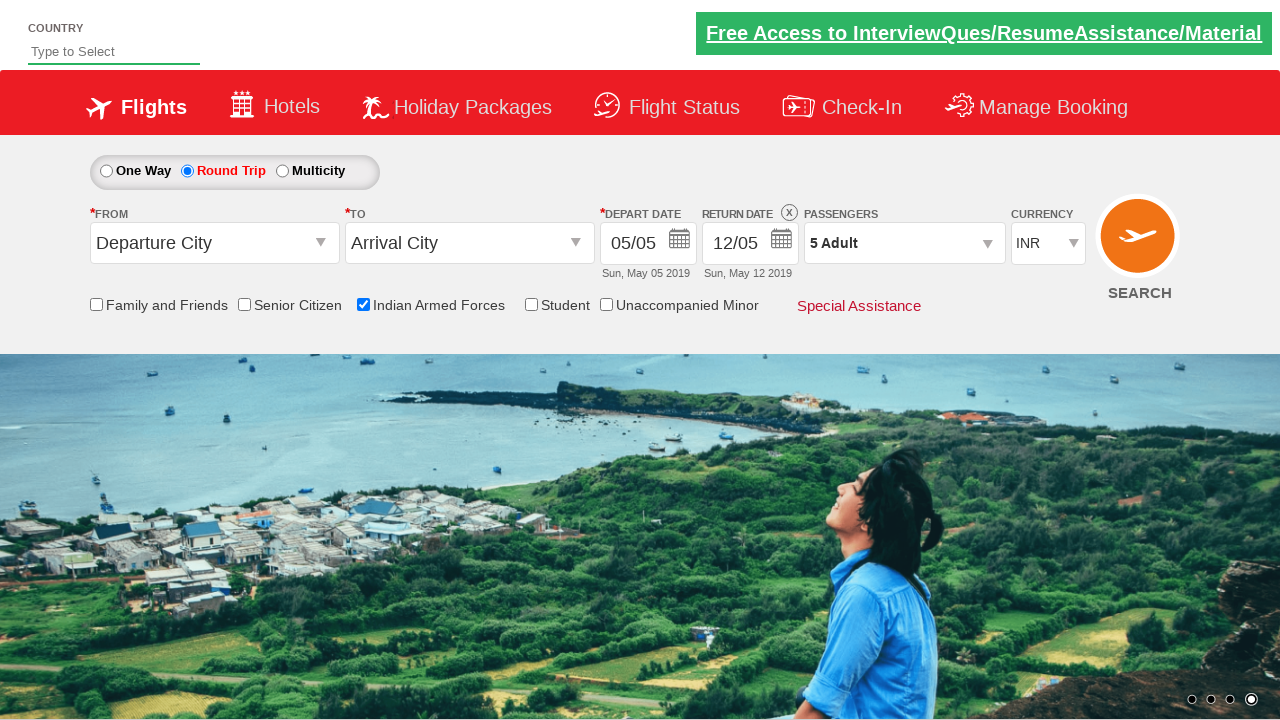

Verified passenger count displays '5 Adult'
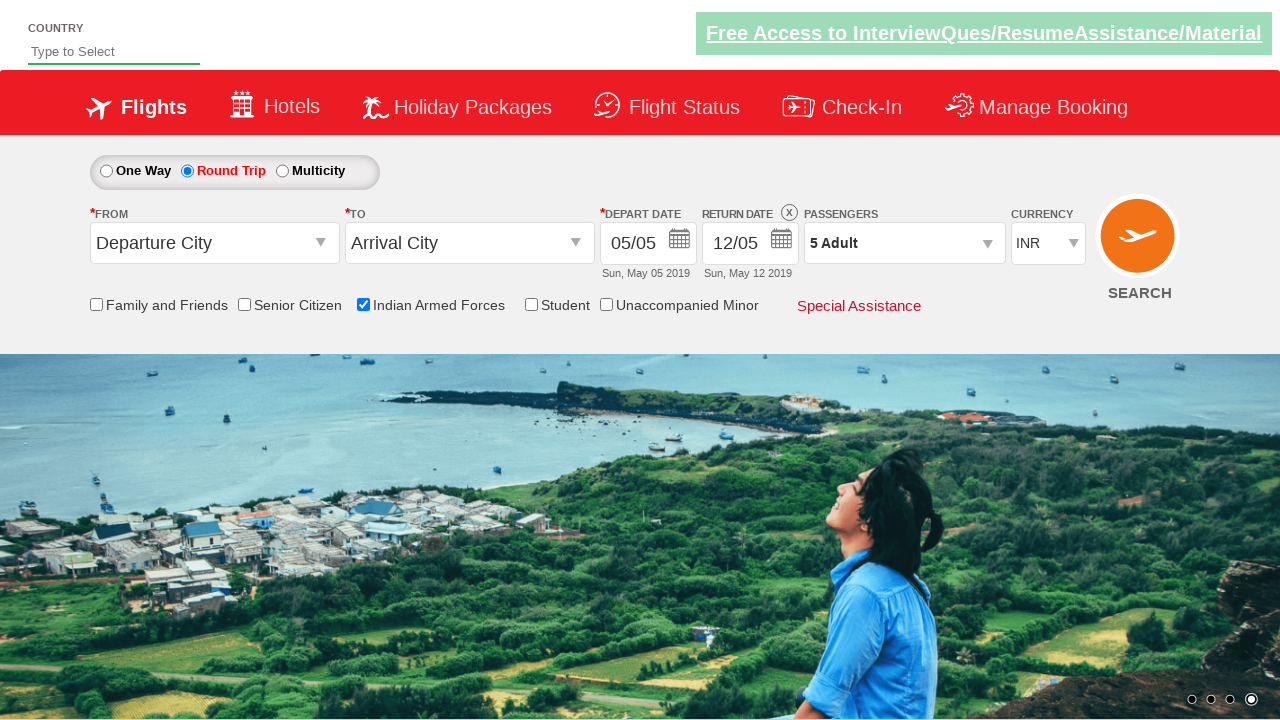

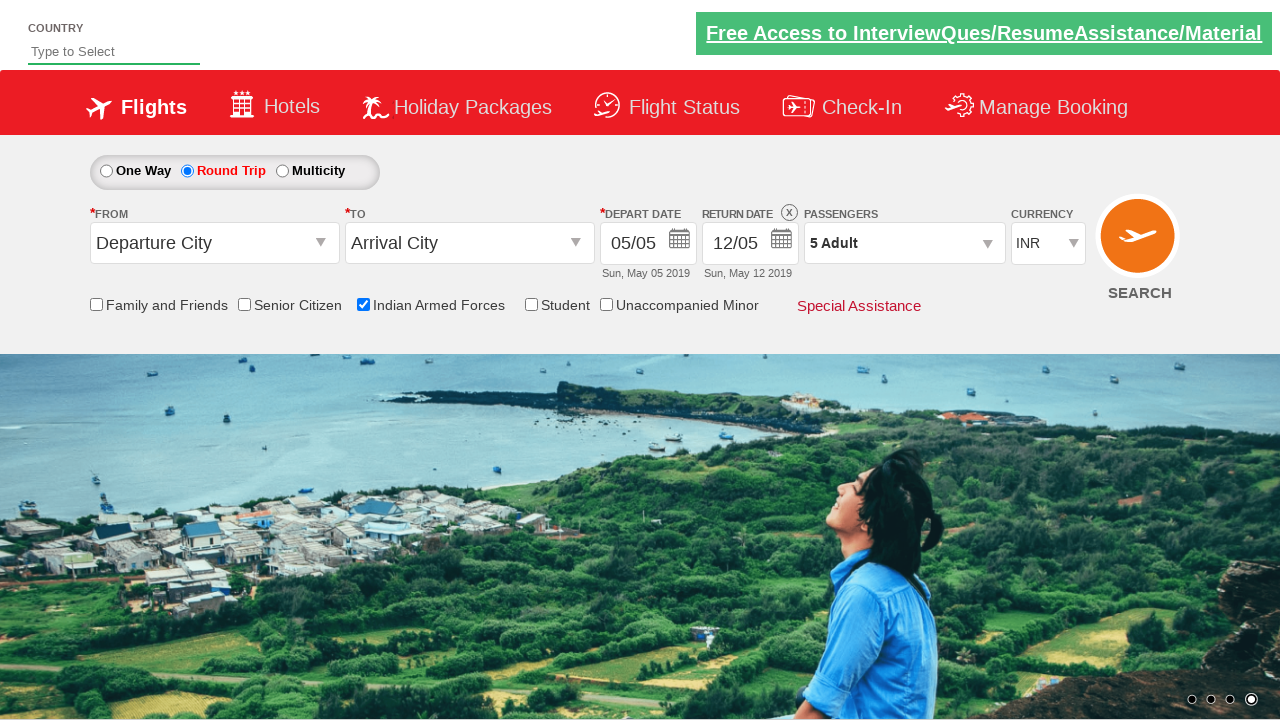